Navigates to the Test Otomasyonu website

Starting URL: https://www.testotomasyonu.com/

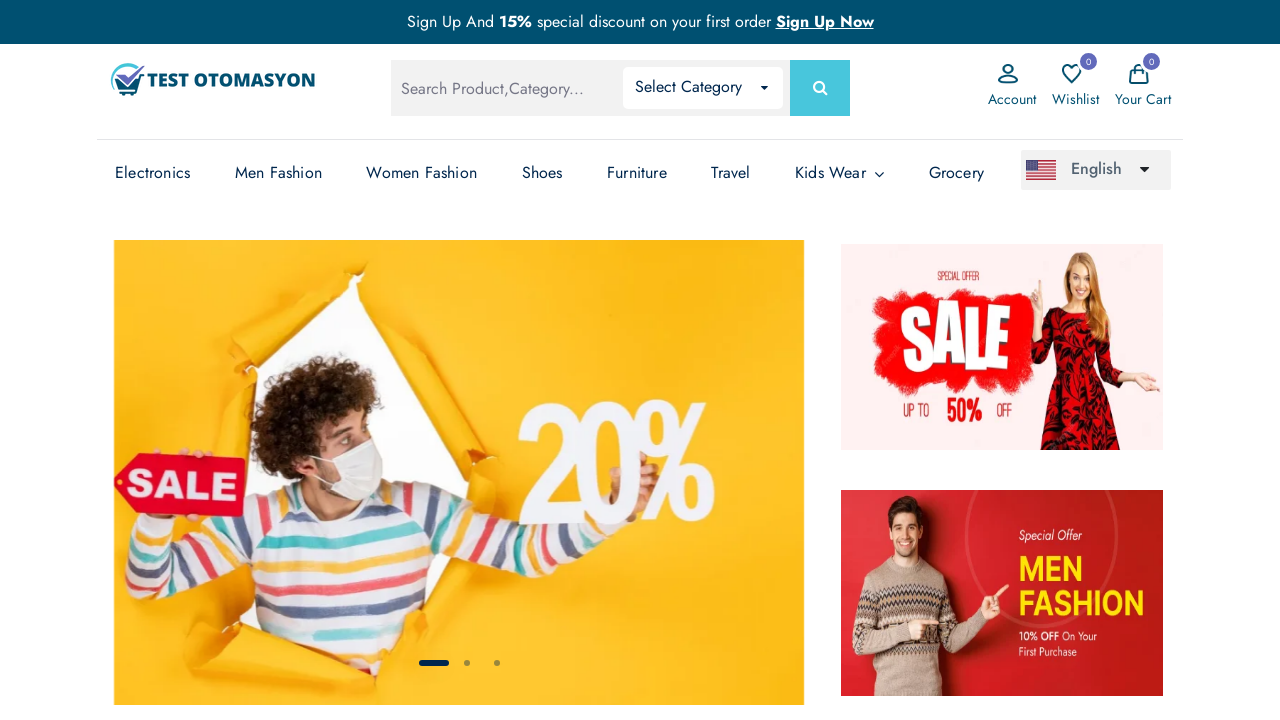

Navigated to Test Otomasyonu website
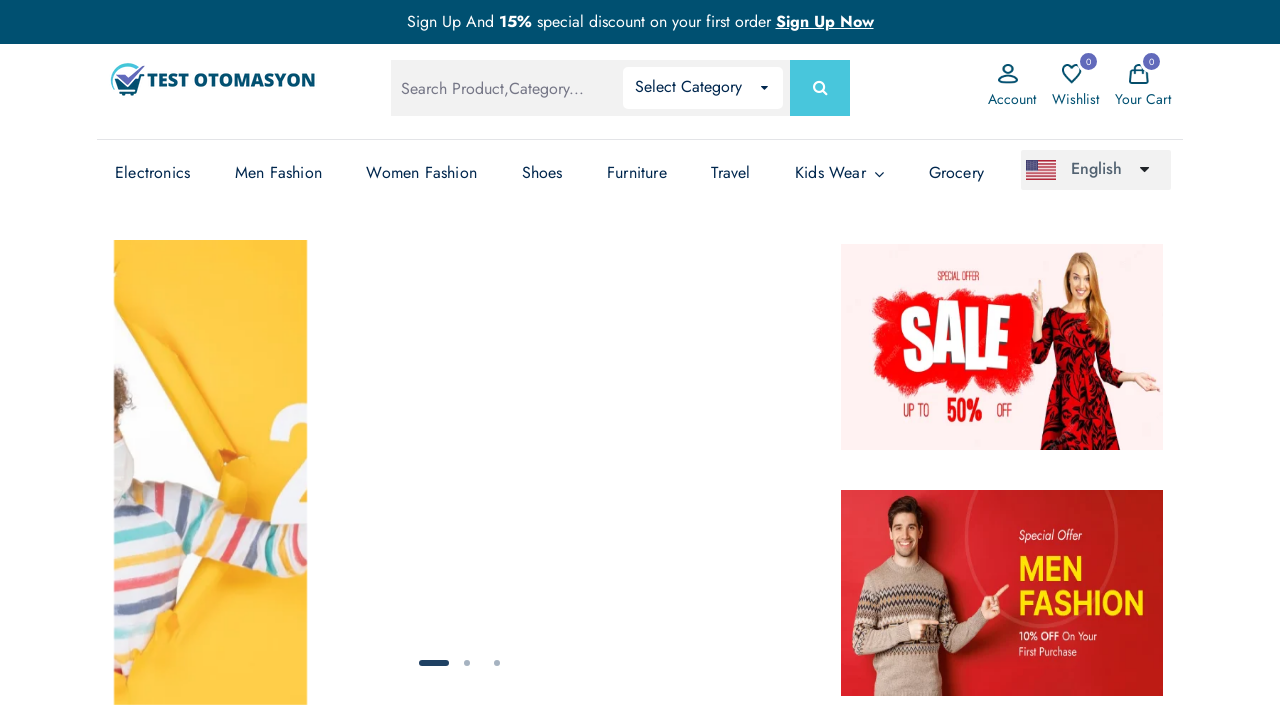

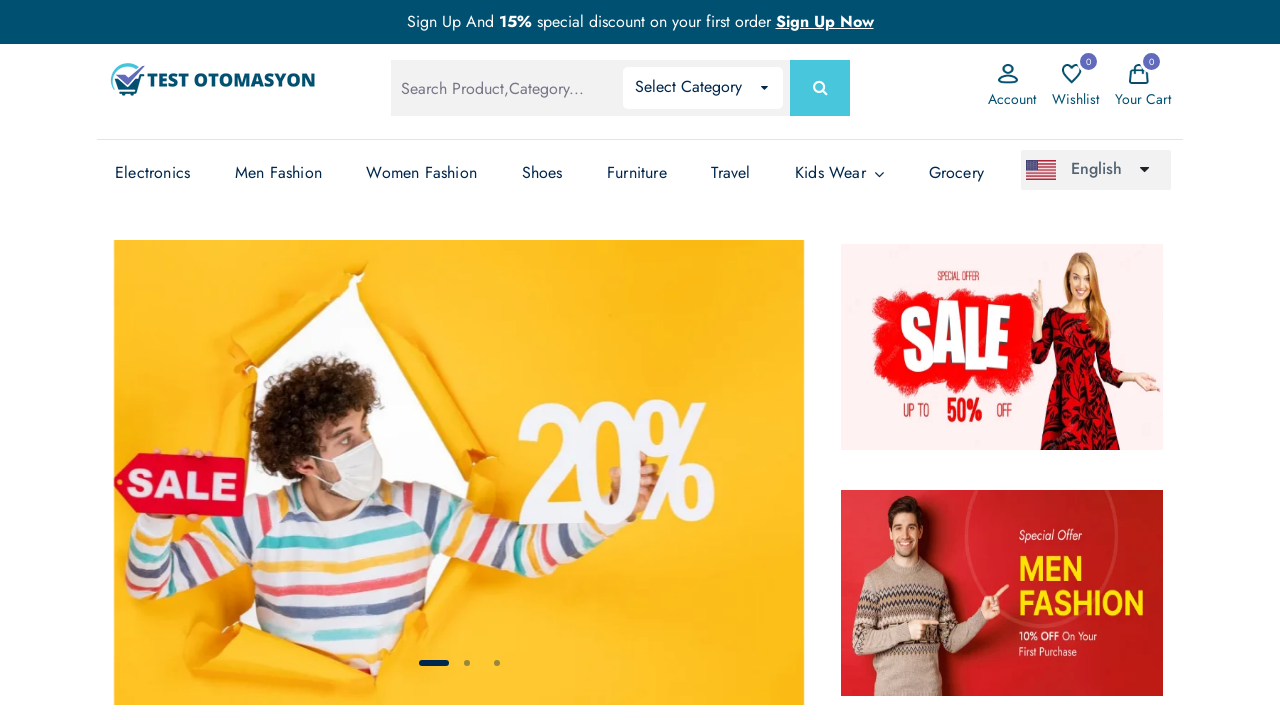